Tests checkbox functionality by verifying initial states and toggling checkboxes on a practice form

Starting URL: https://practice.cydeo.com/checkboxes

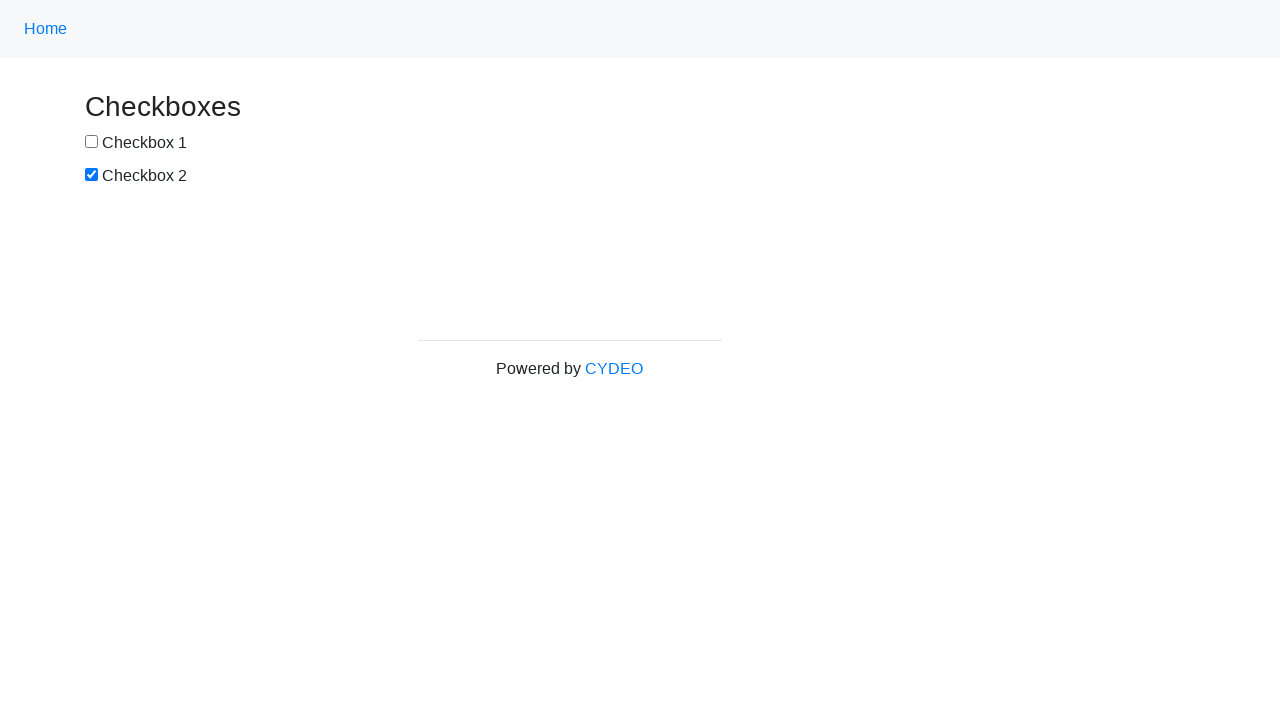

Located checkbox1 element
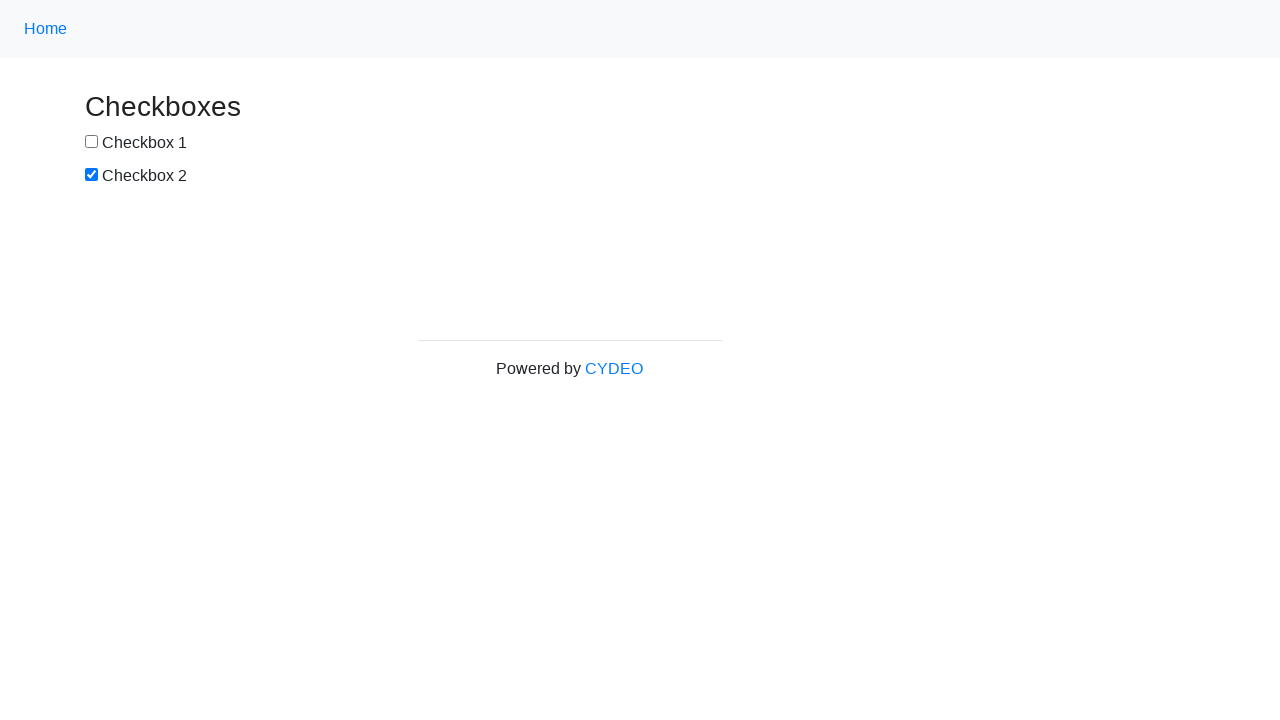

Located checkbox2 element
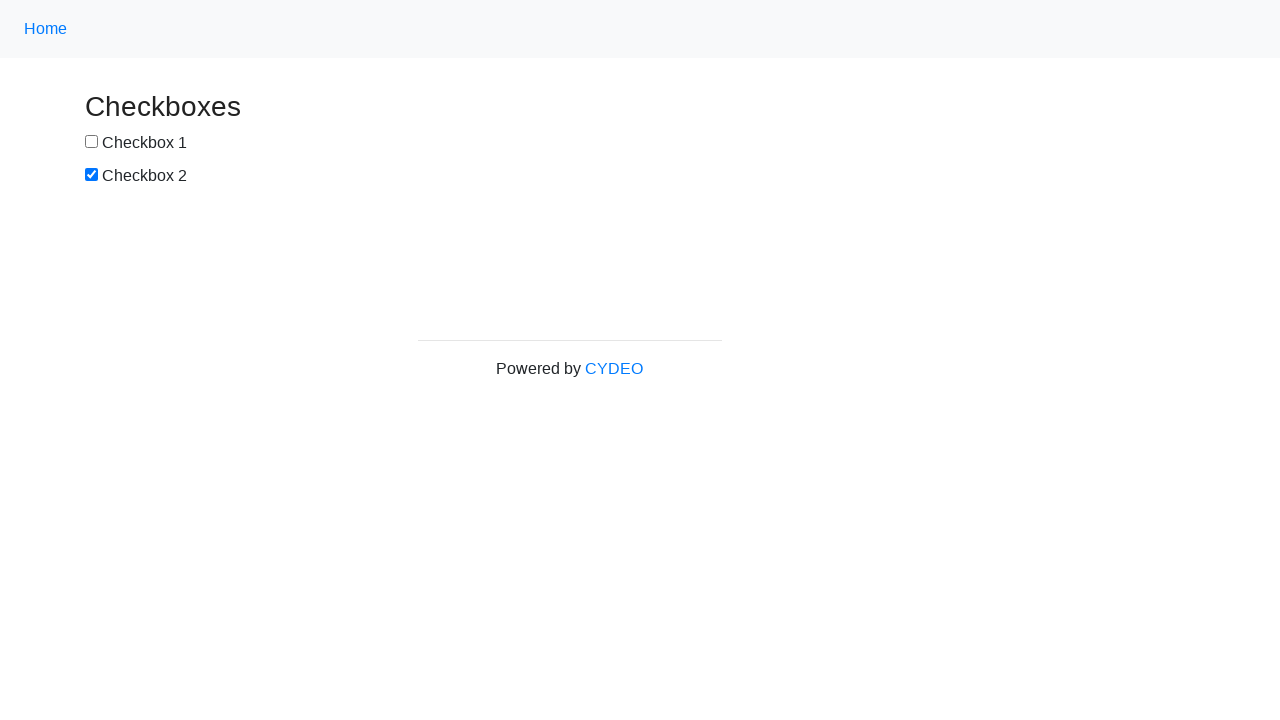

Verified checkbox1 is initially unchecked
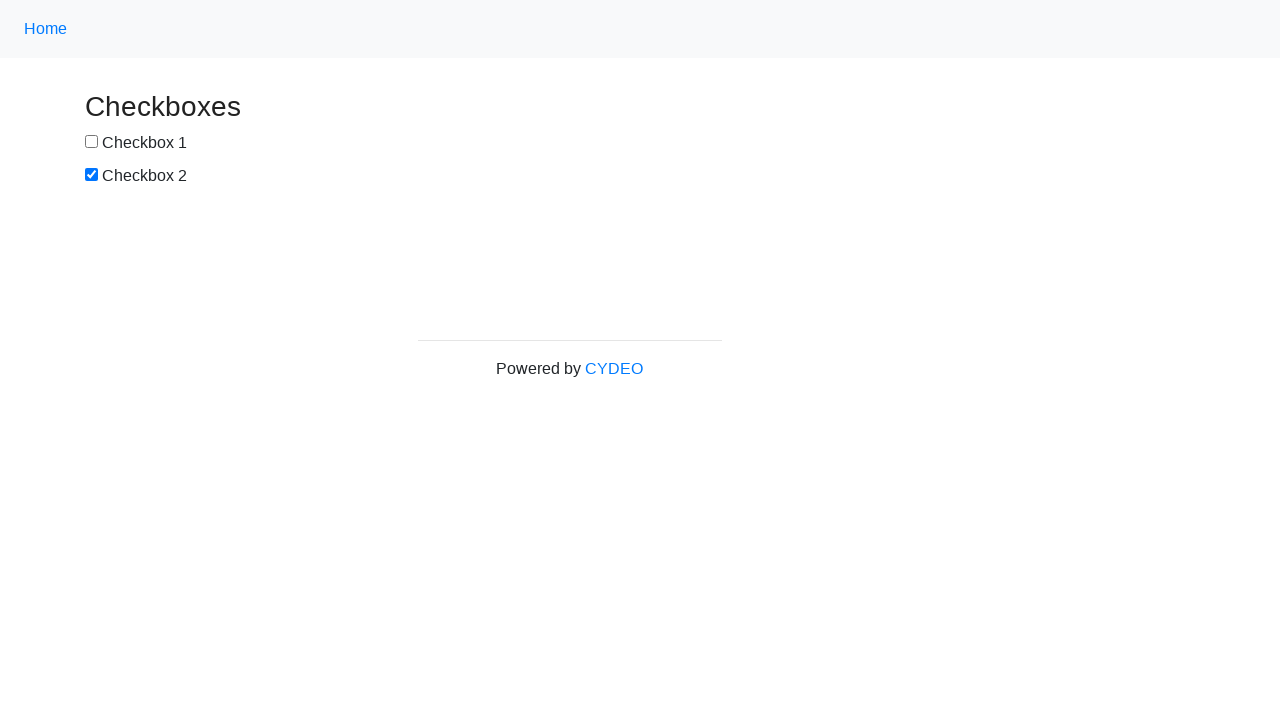

Verified checkbox2 is initially checked
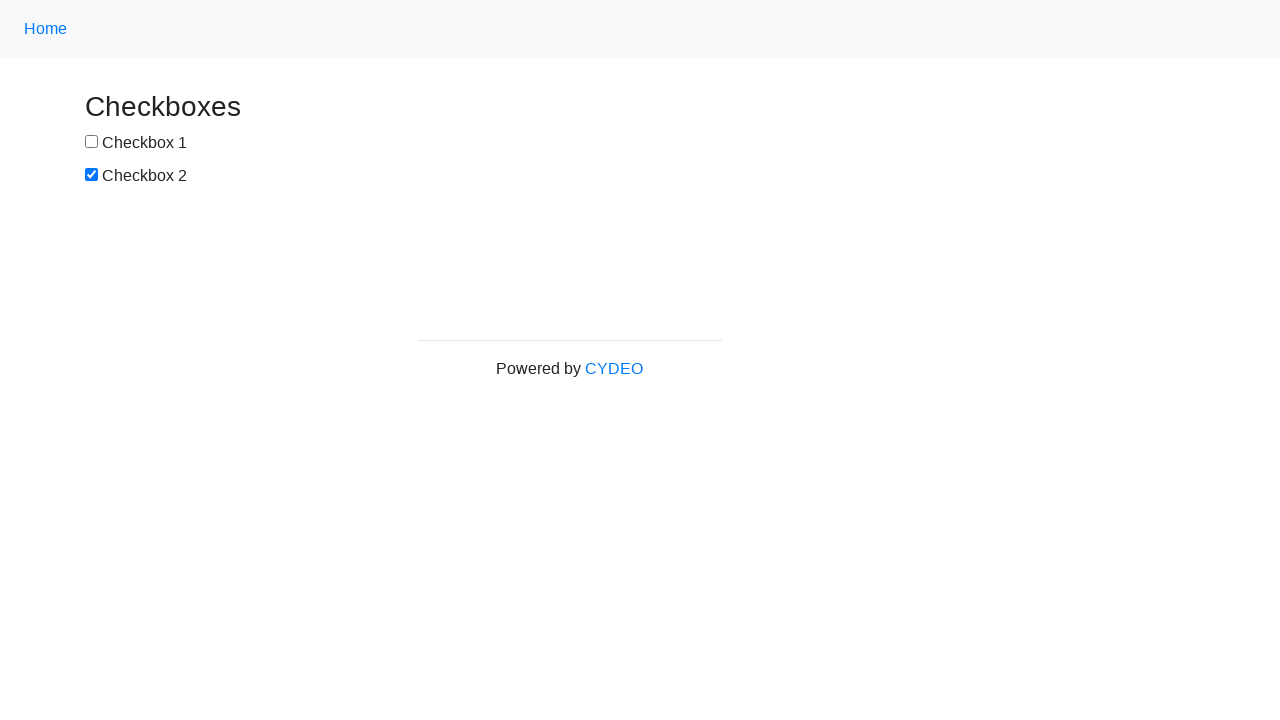

Clicked checkbox1 to check it at (92, 142) on xpath=//input[@name='checkbox1']
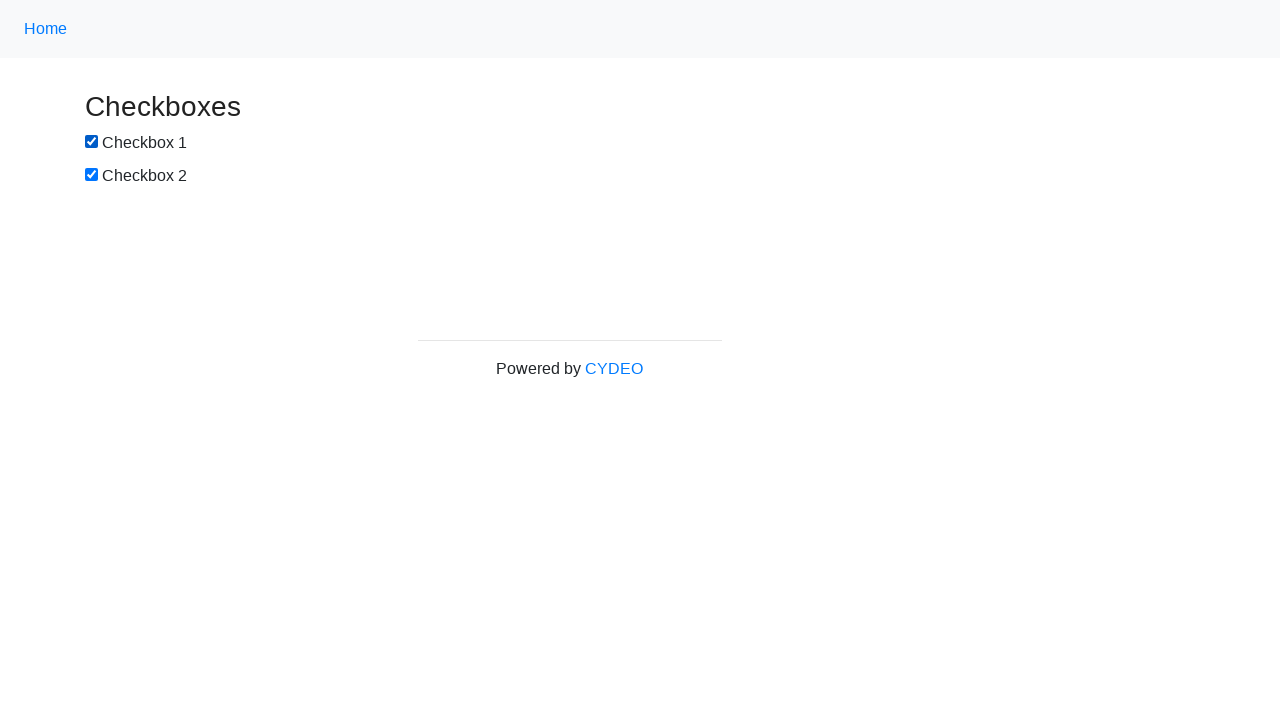

Clicked checkbox2 to uncheck it at (92, 175) on xpath=//input[@name='checkbox2']
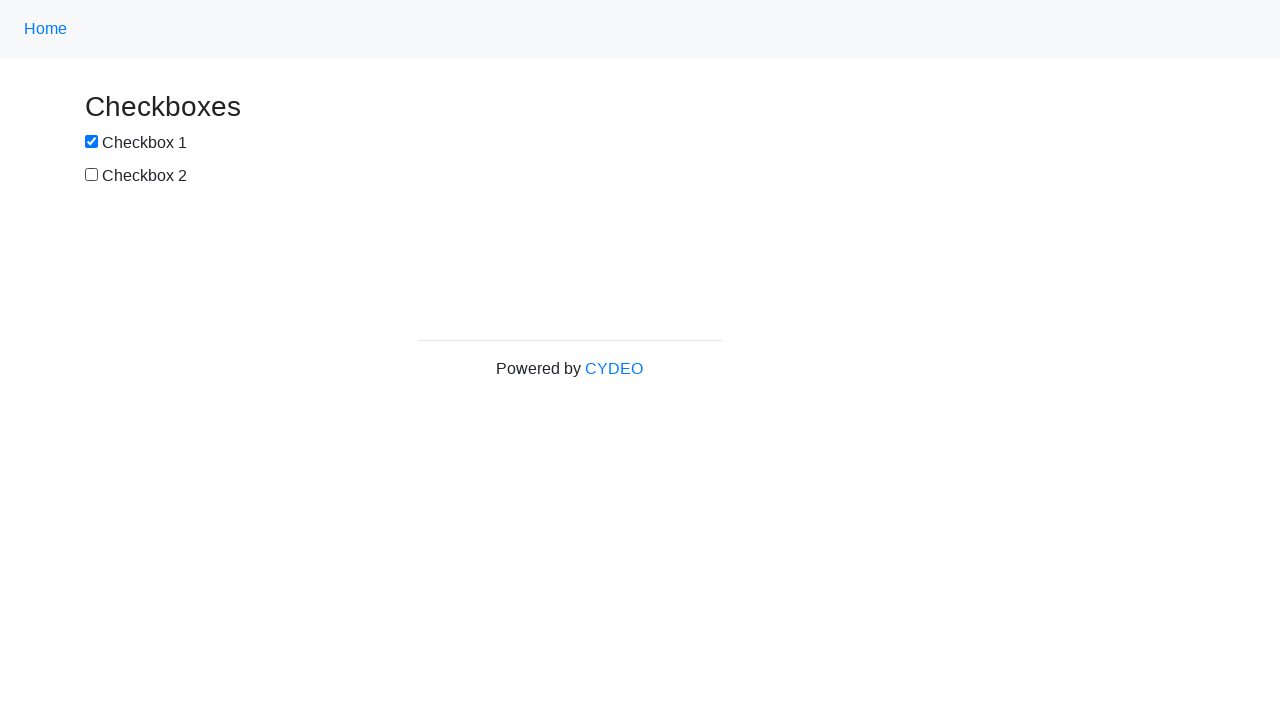

Verified checkbox1 is now checked after clicking
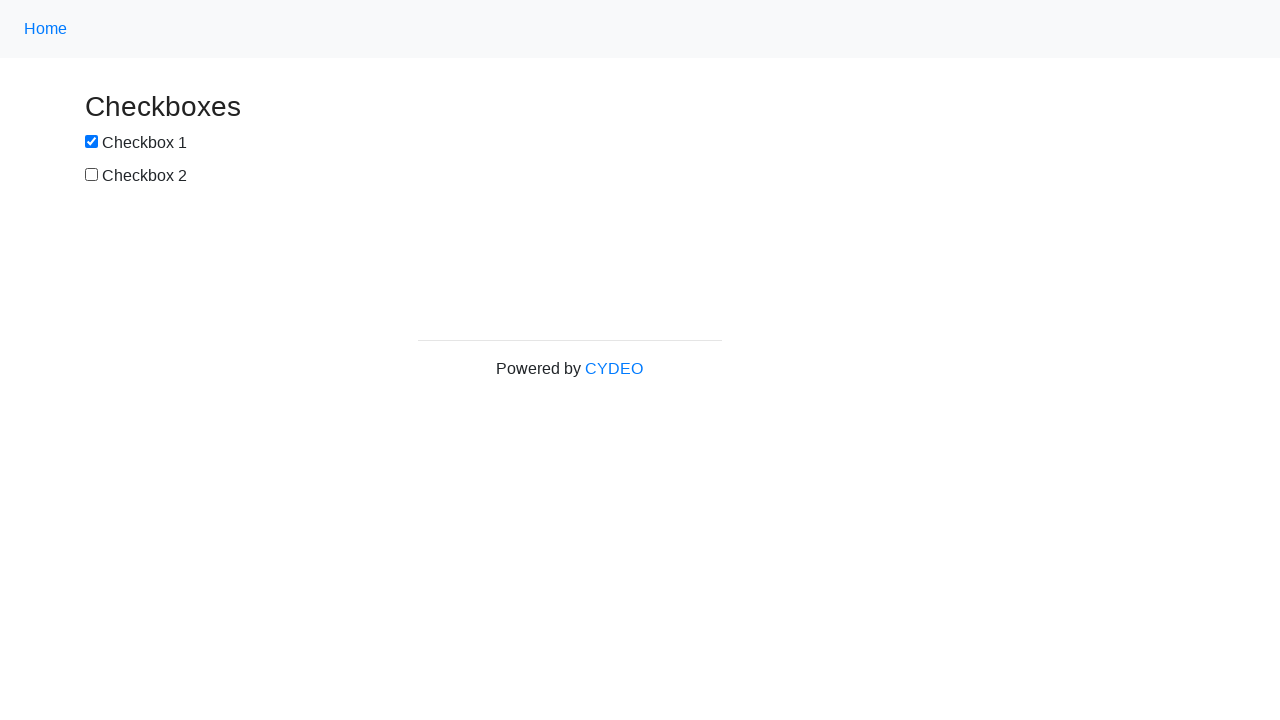

Verified checkbox2 is now unchecked after clicking
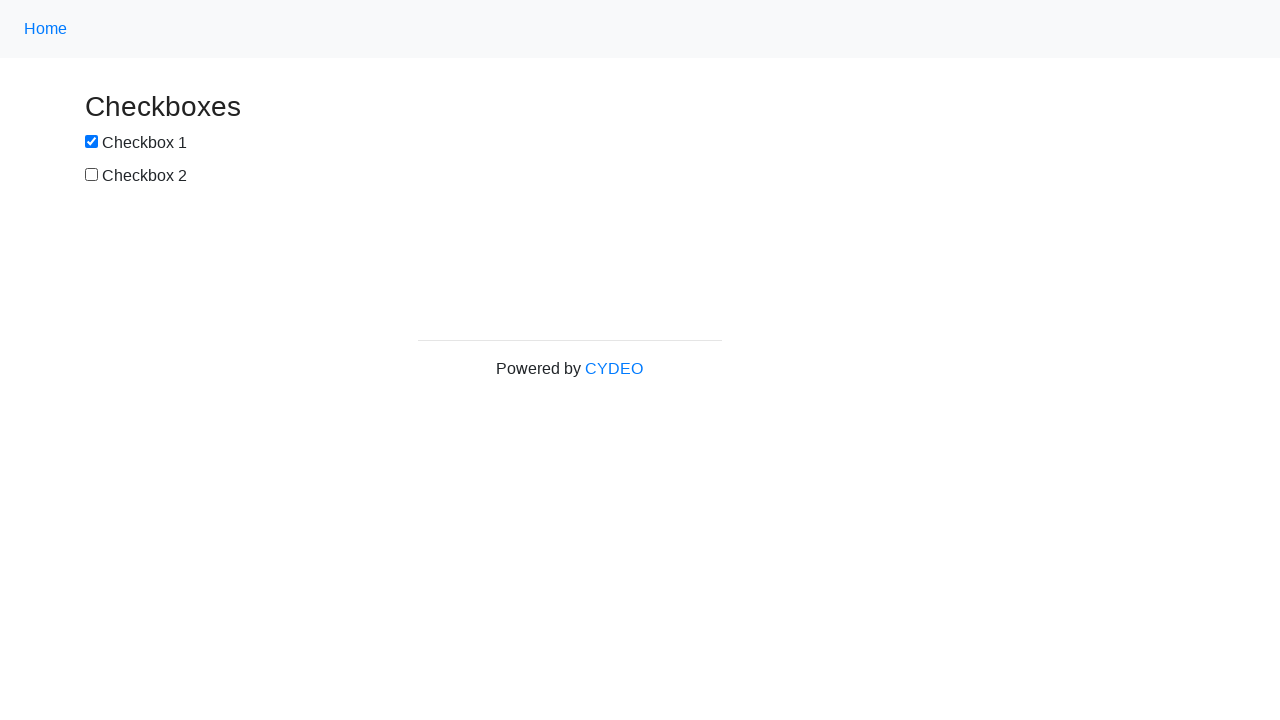

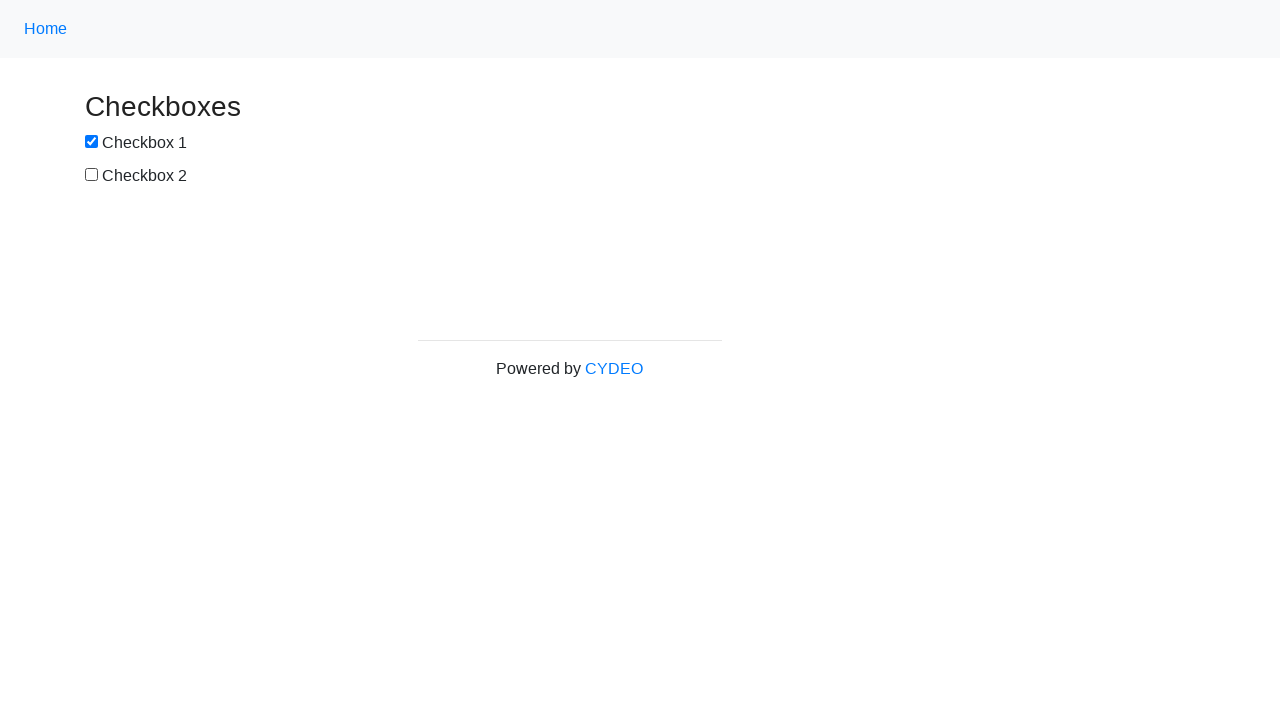